Tests browser window management methods including maximize, minimize, fullscreen, and setting custom window position and size on an education website.

Starting URL: https://techproeducation.com

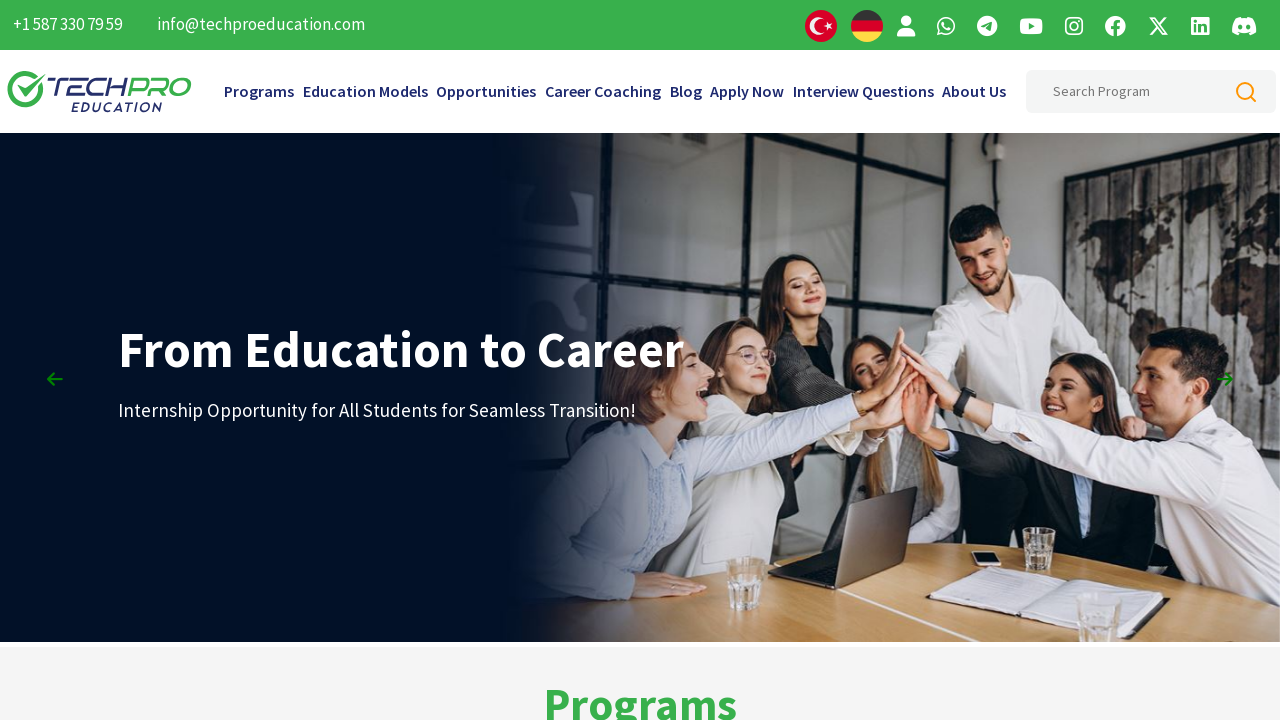

Set viewport to maximize (1920x1080)
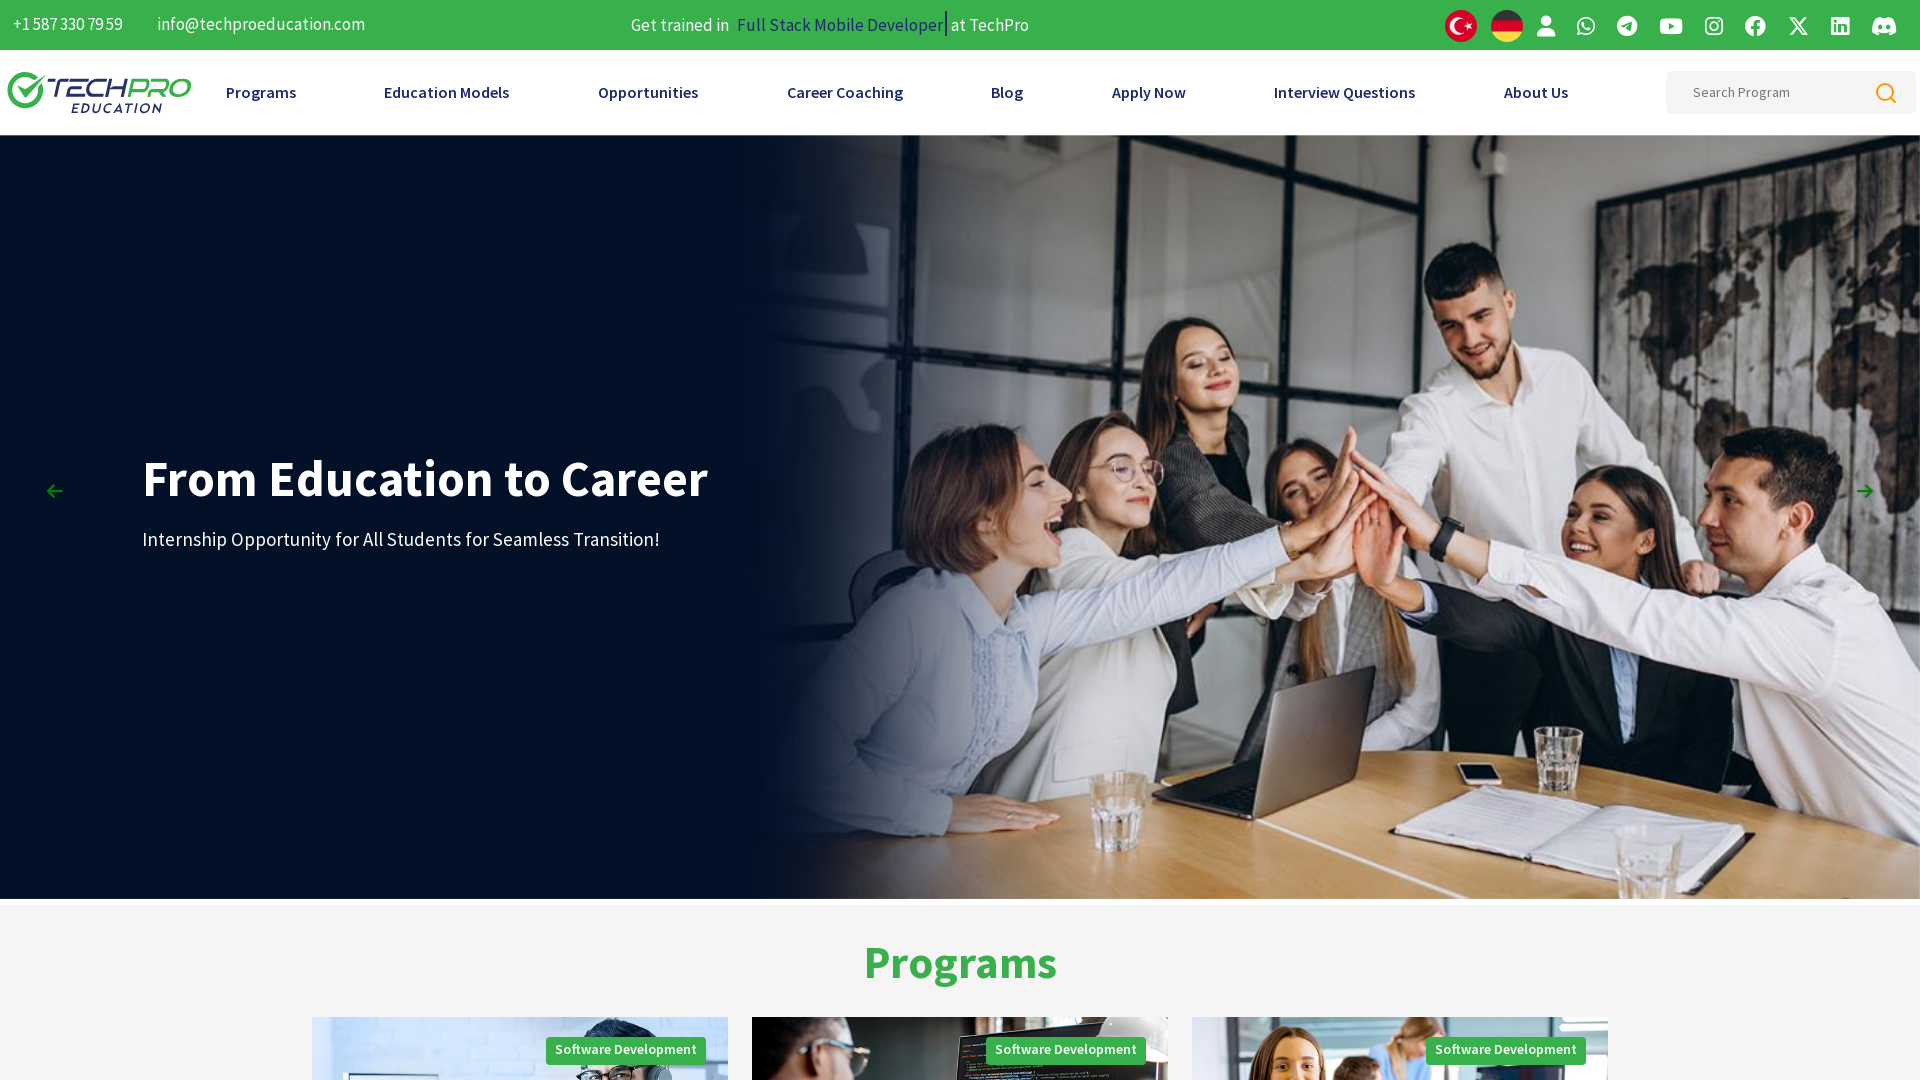

Page loaded - domcontentloaded state reached
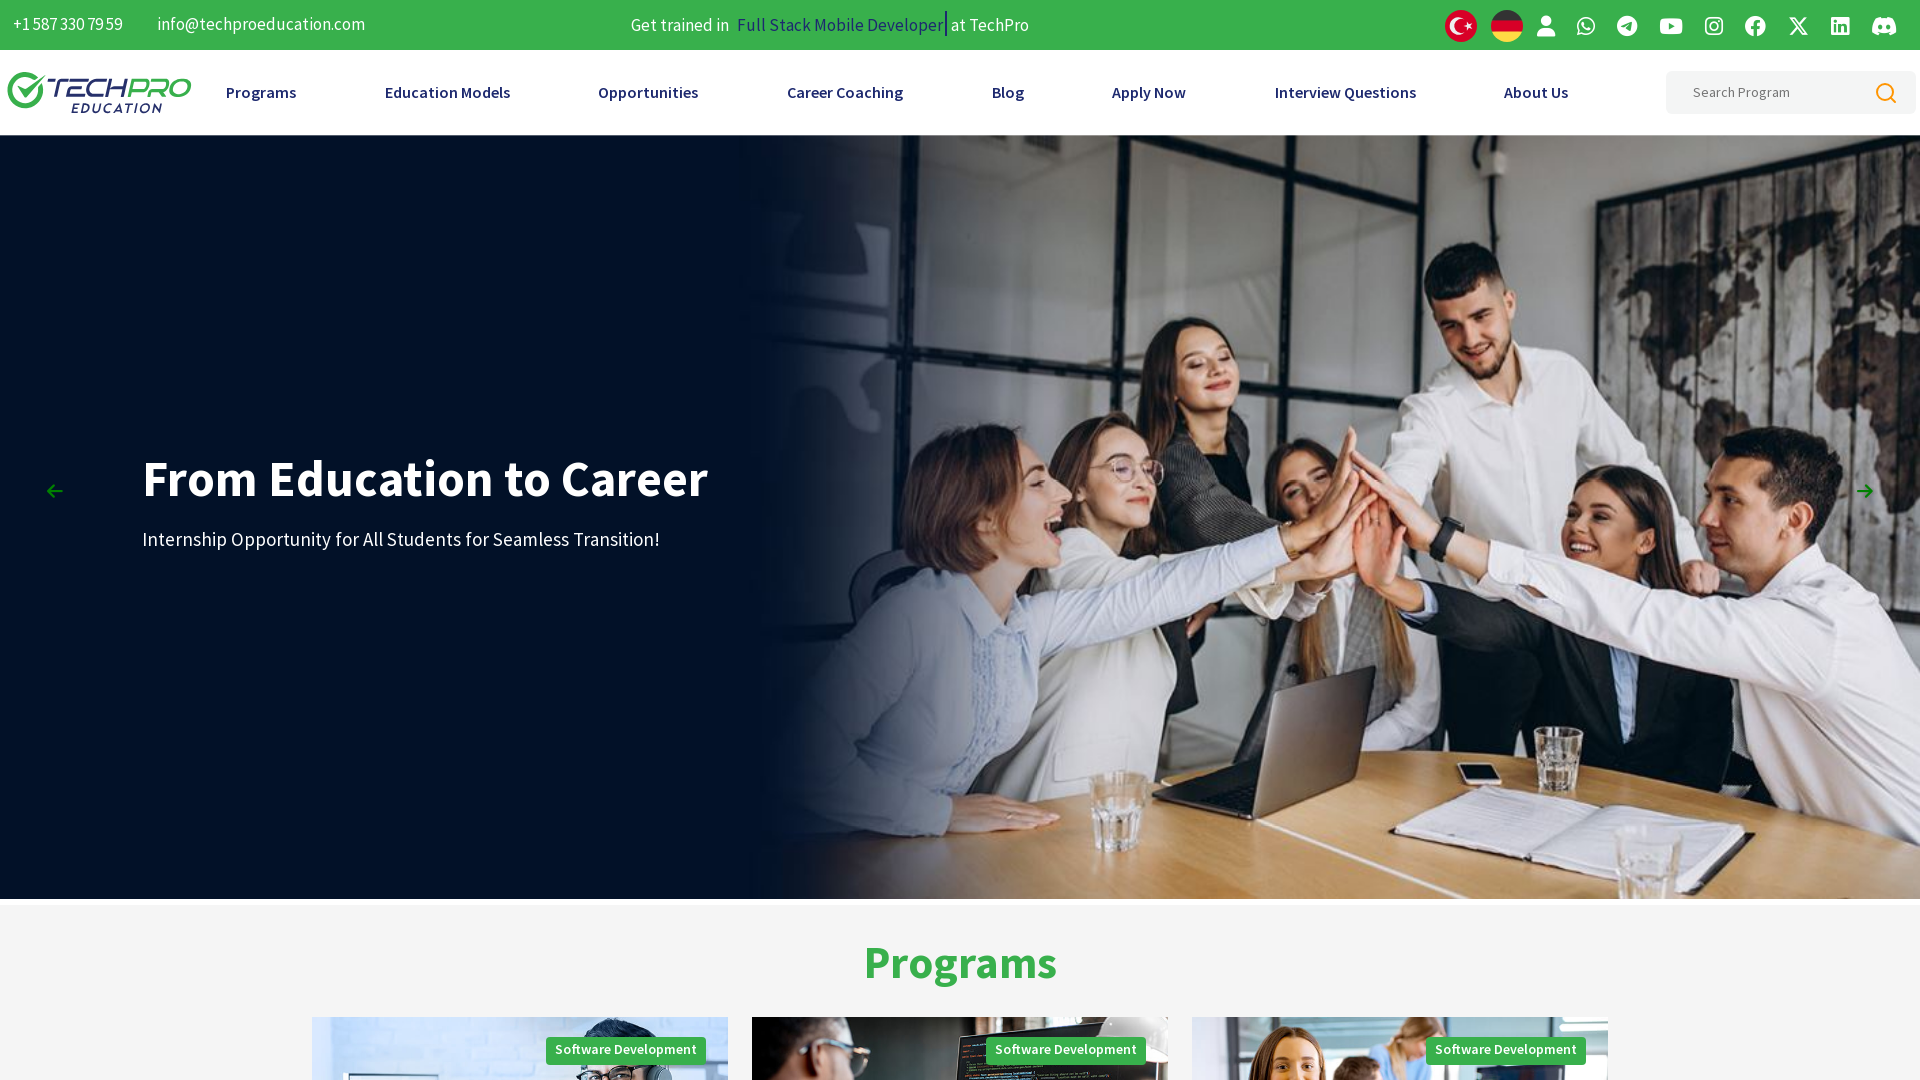

Set viewport to smaller size (600x600) simulating minimize
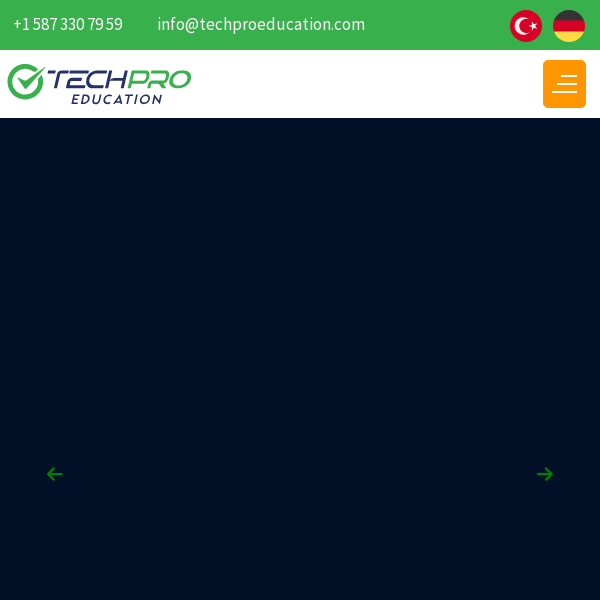

Waited 1 second to observe window size change
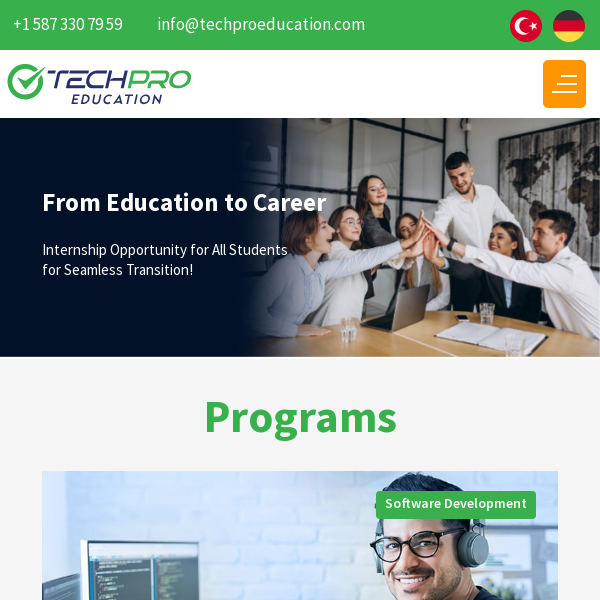

Set viewport to larger size (1200x800)
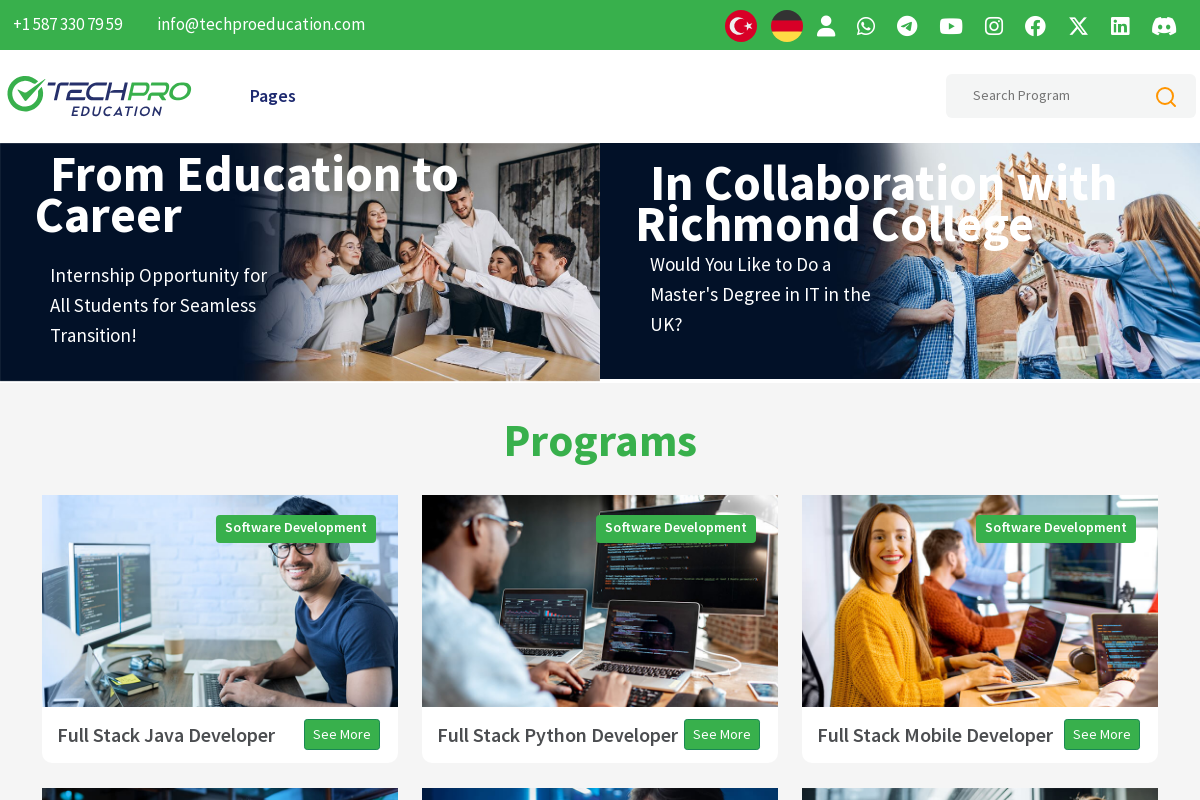

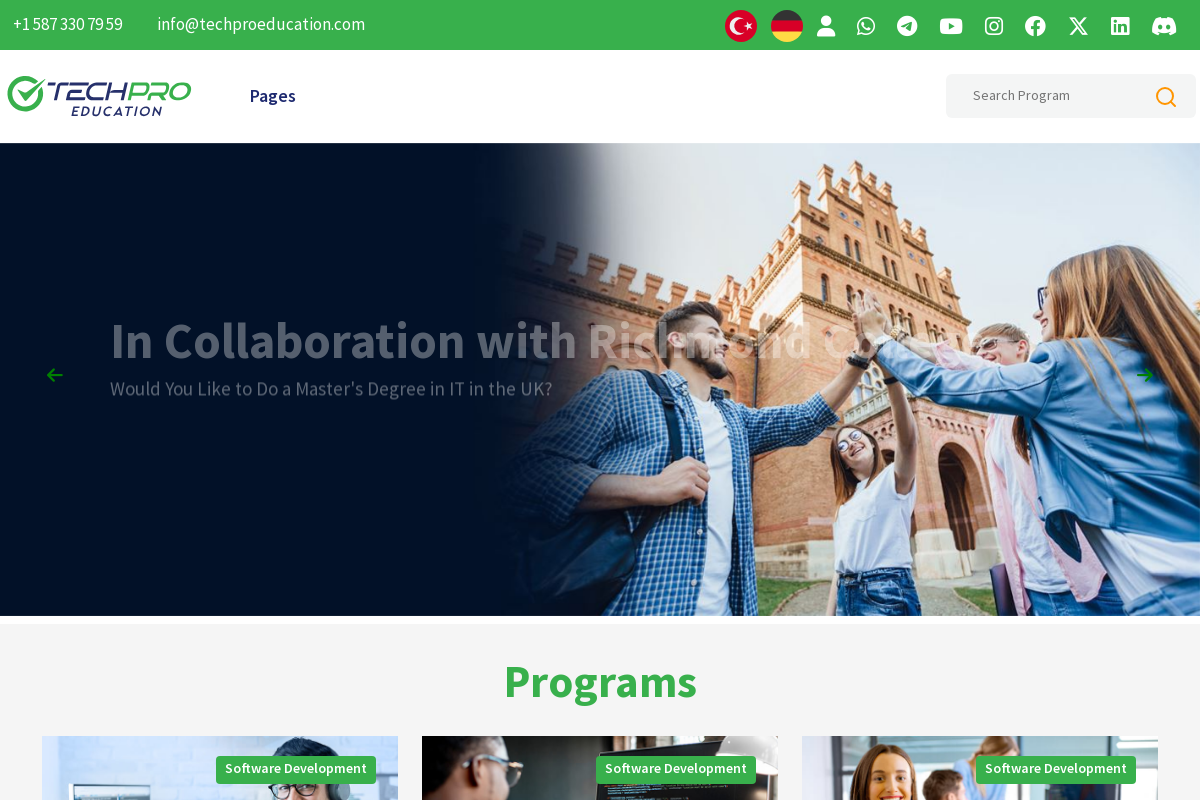